Tests the info button on the Formy project buttons page by navigating to the buttons section and clicking the info button.

Starting URL: http://formy-project.herokuapp.com

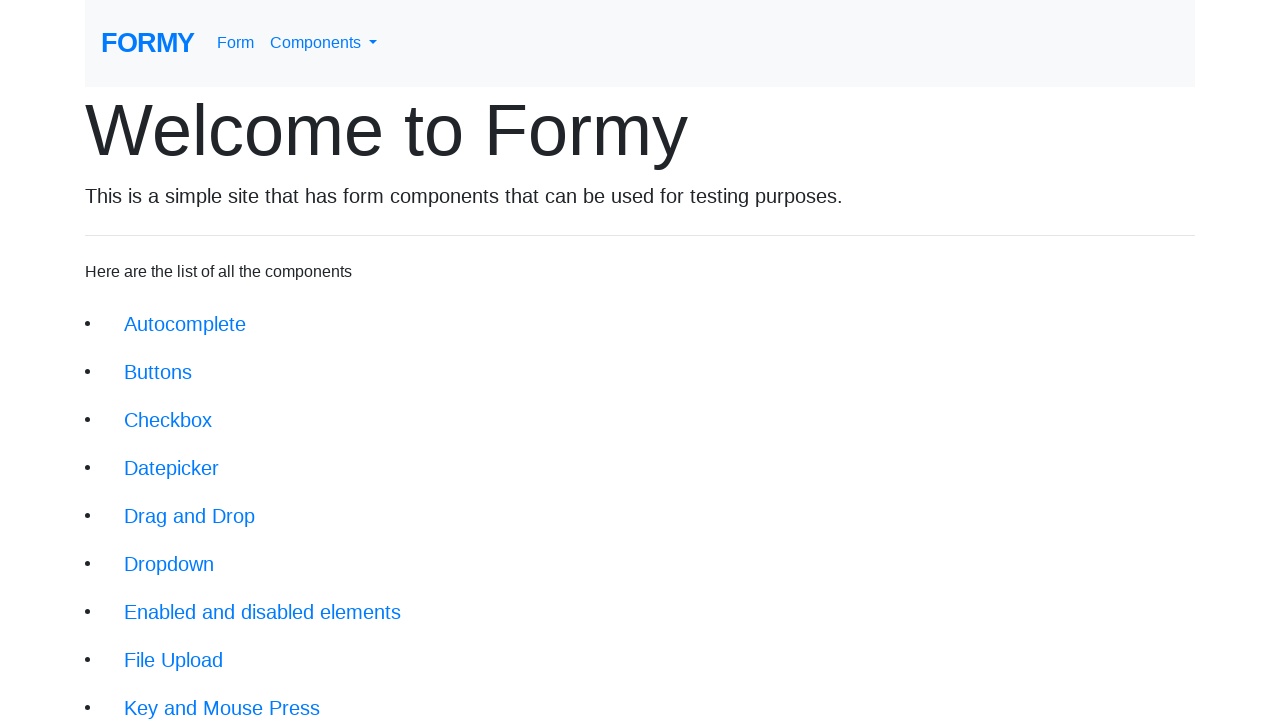

Clicked on the buttons link to navigate to buttons page at (158, 372) on xpath=/html/body/div/div/li[2]/a
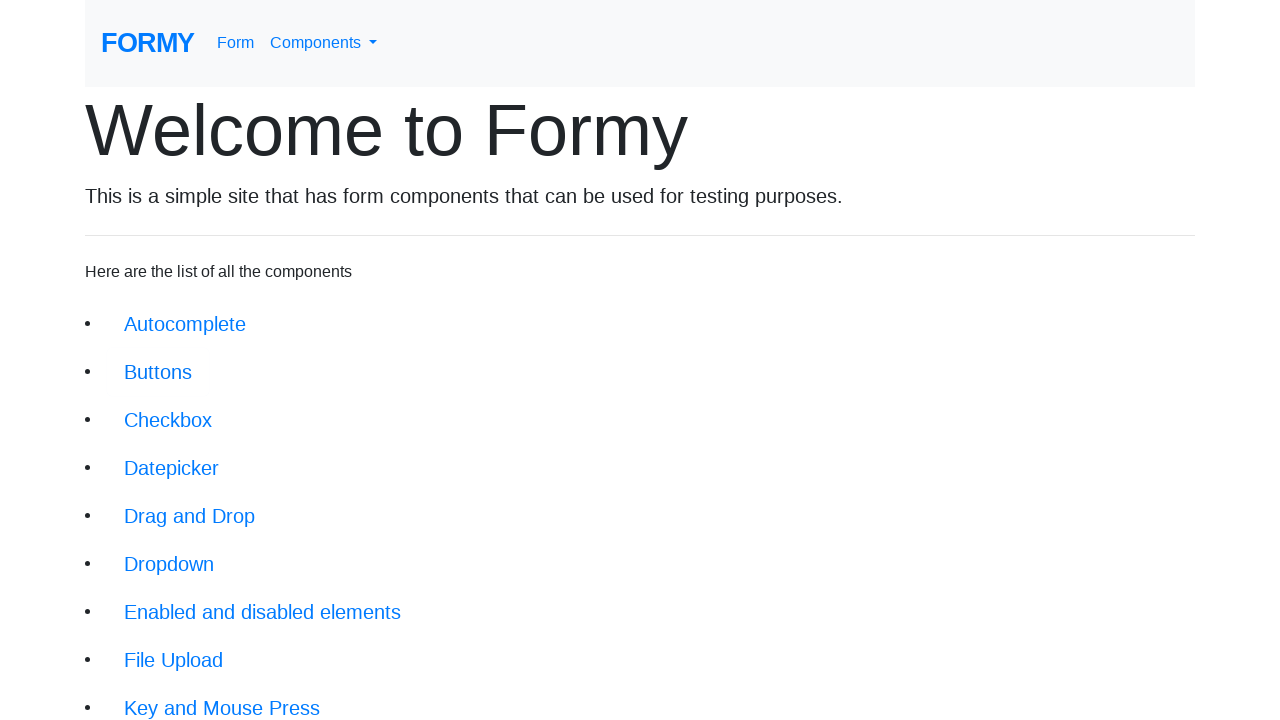

Info button loaded on the buttons page
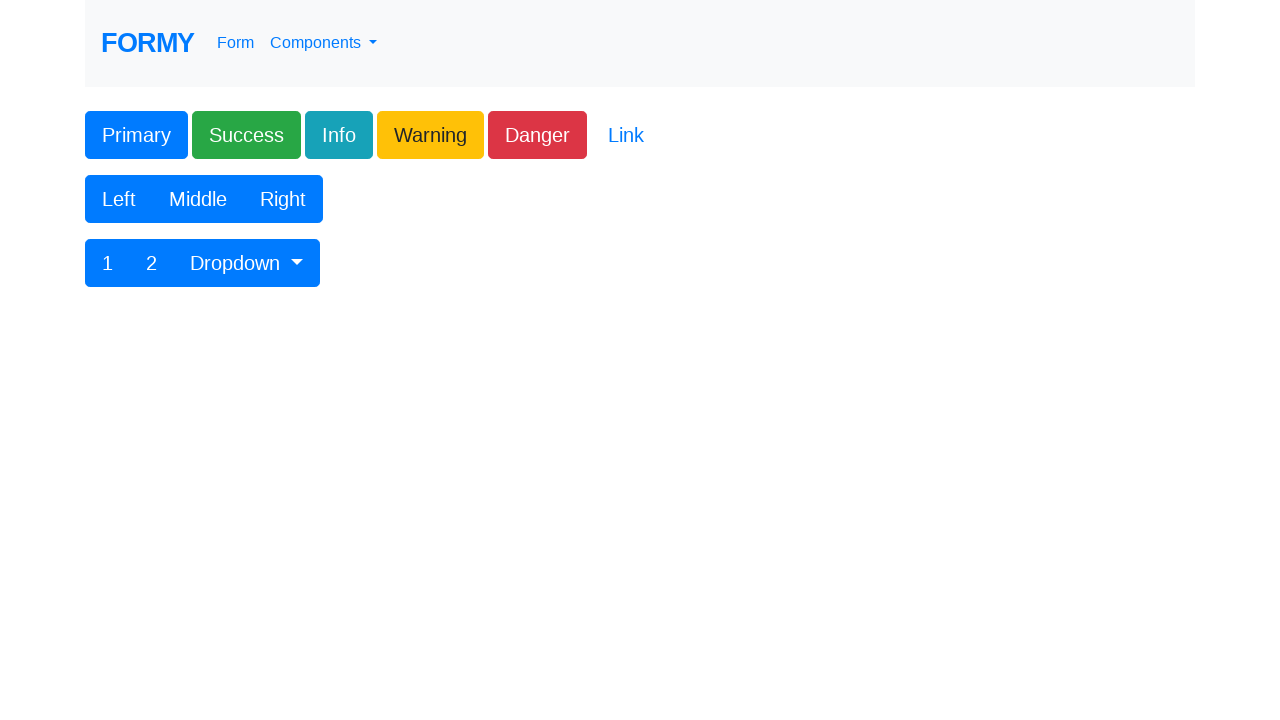

Clicked the info button at (339, 135) on xpath=/html/body/div/form/div[1]/div/div/button[3]
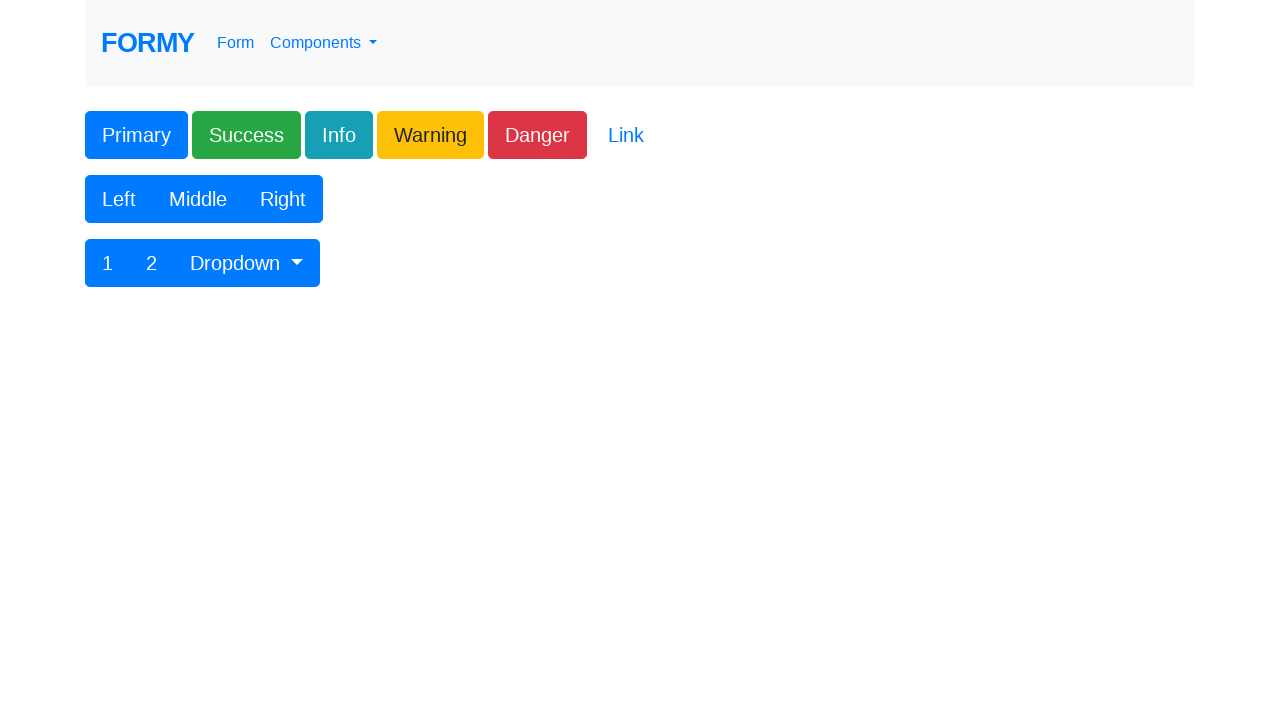

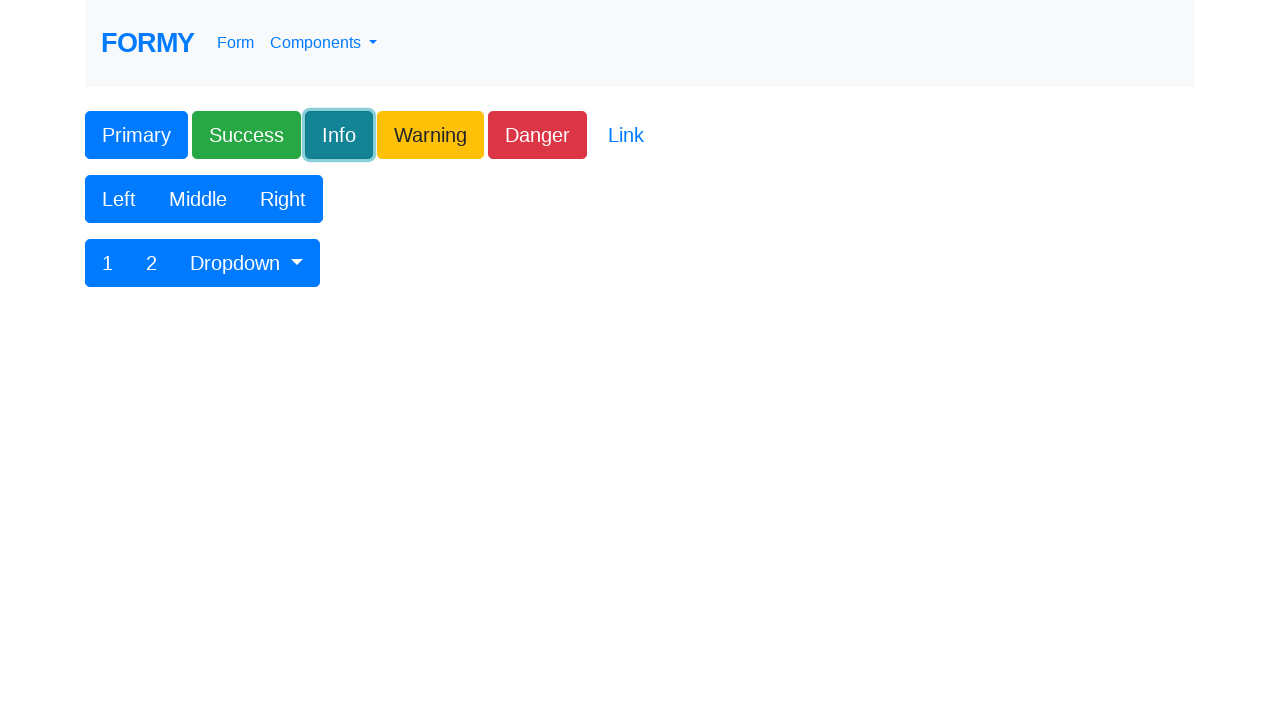